Tests that the complete all checkbox updates state when individual items are completed or cleared.

Starting URL: https://demo.playwright.dev/todomvc

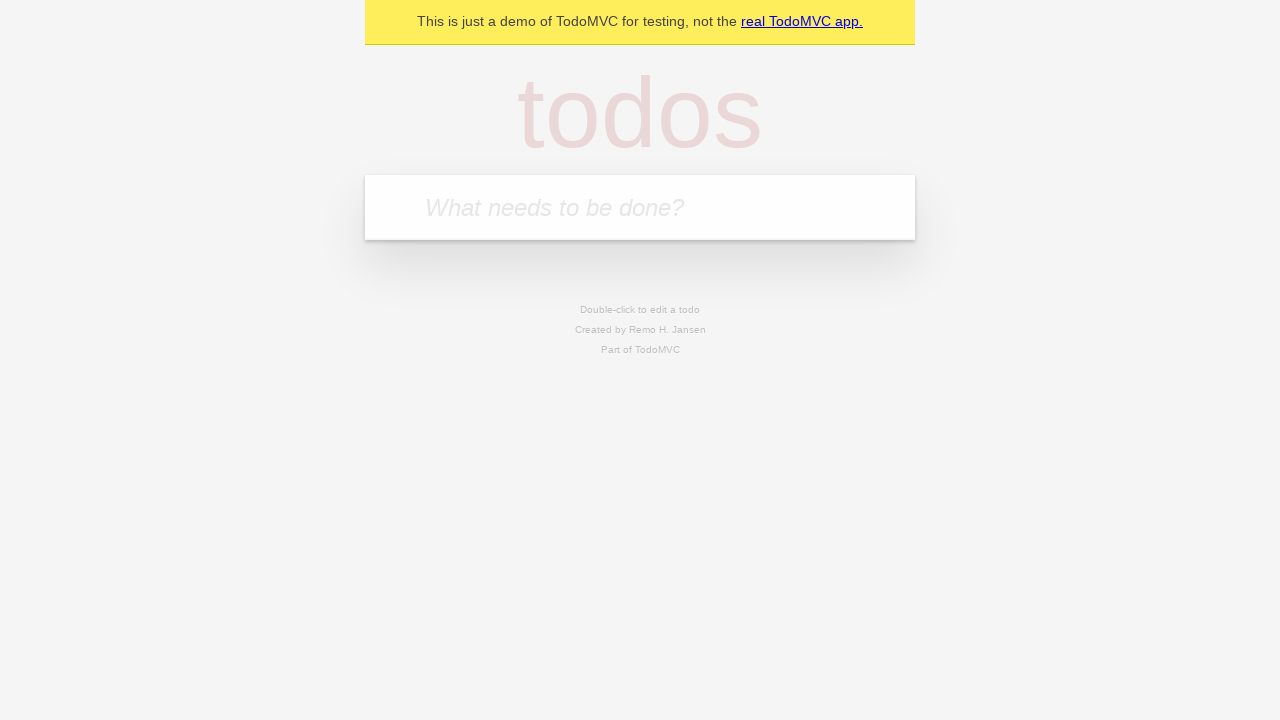

Filled todo input with 'buy some cheese' on internal:attr=[placeholder="What needs to be done?"i]
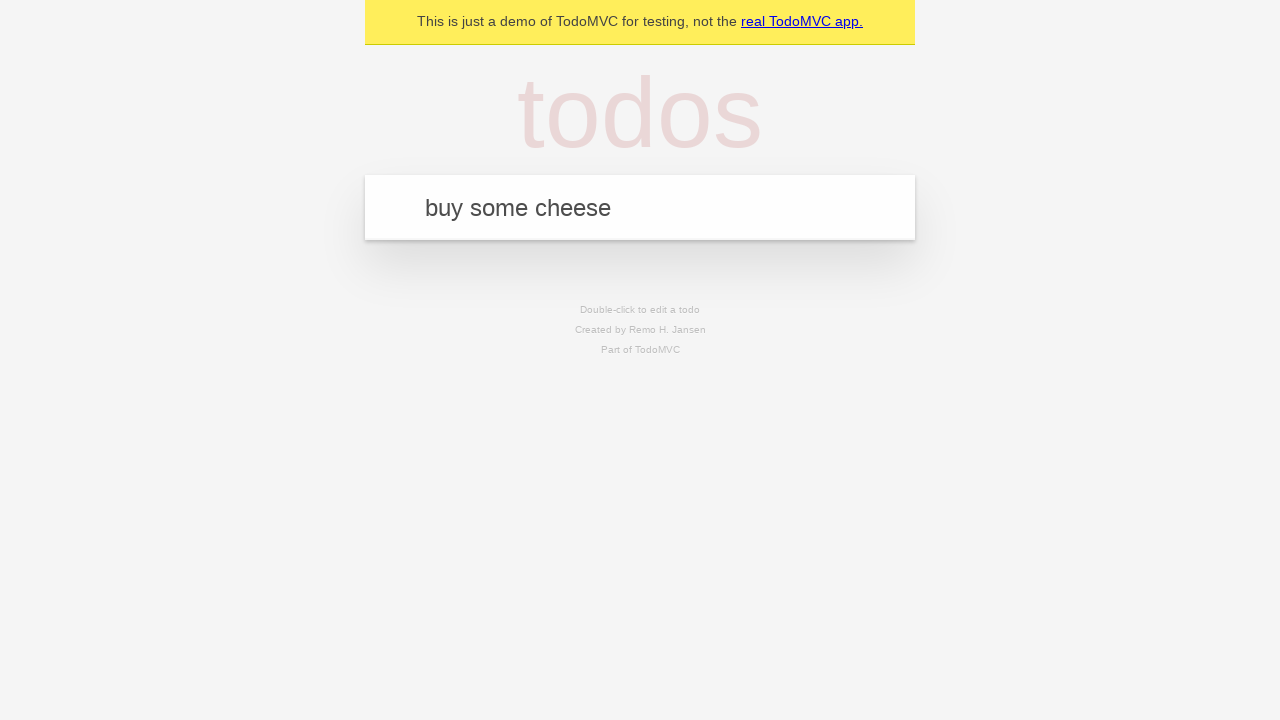

Pressed Enter to add first todo on internal:attr=[placeholder="What needs to be done?"i]
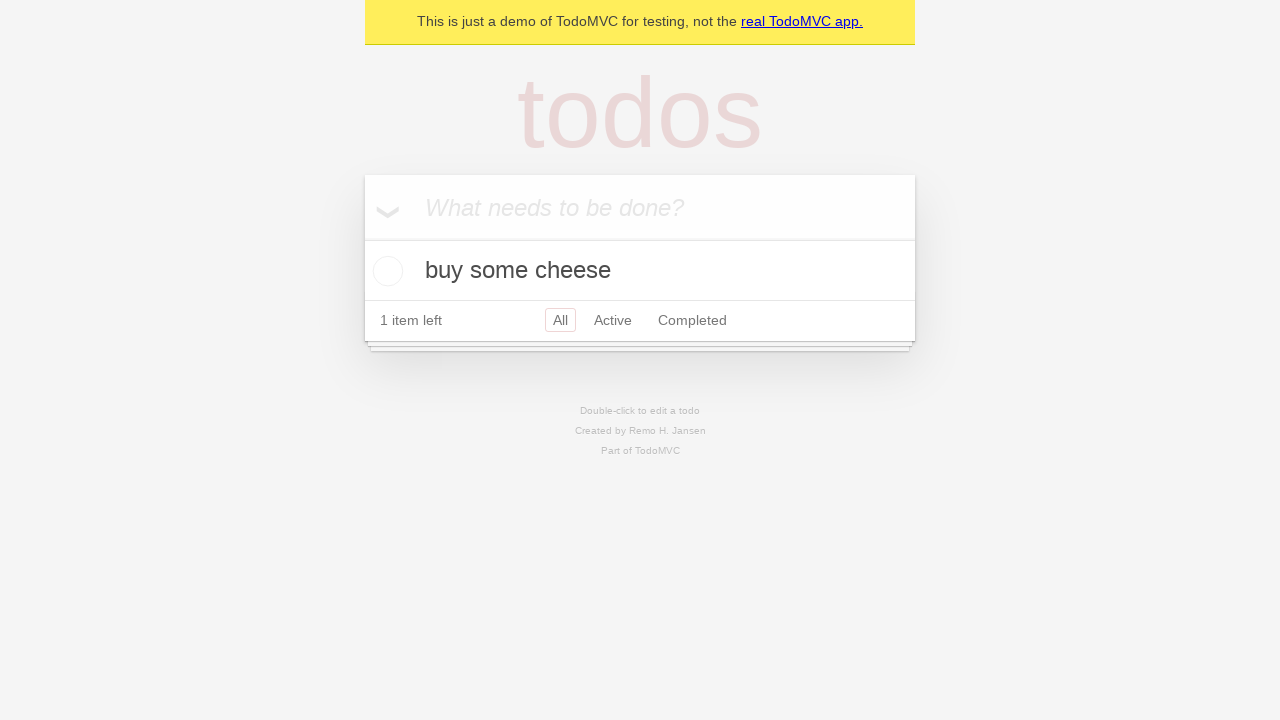

Filled todo input with 'feed the cat' on internal:attr=[placeholder="What needs to be done?"i]
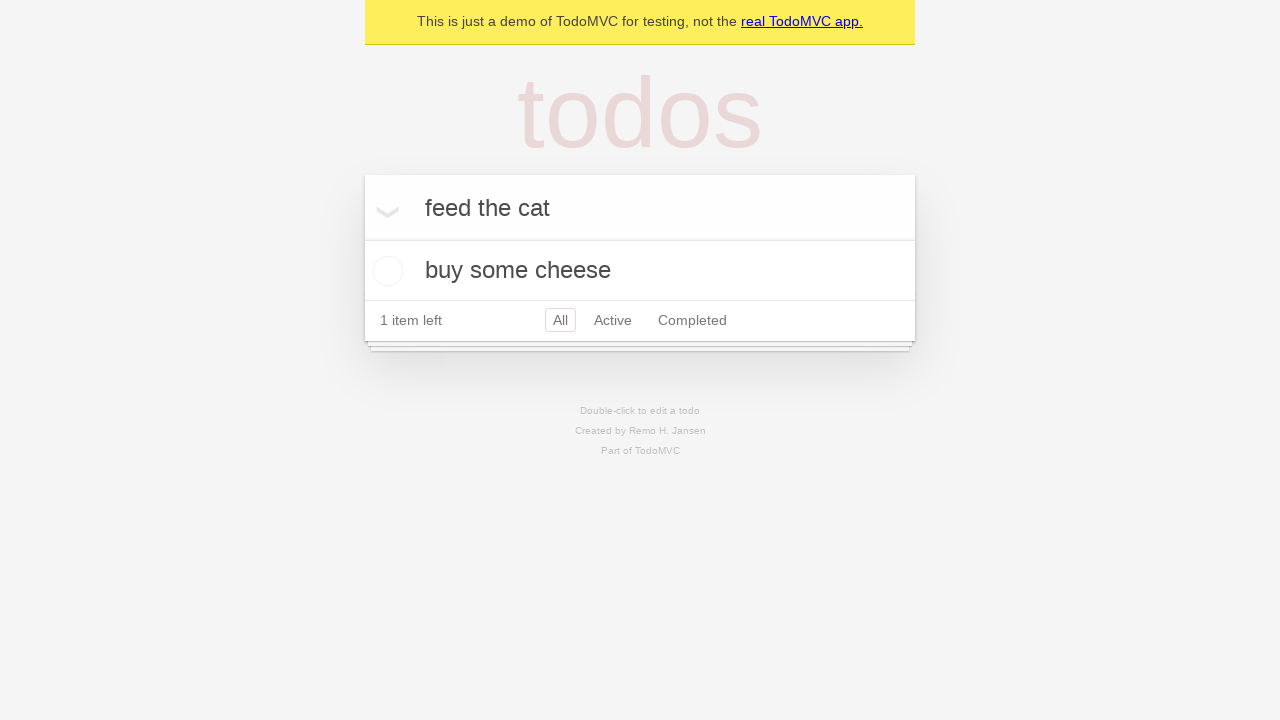

Pressed Enter to add second todo on internal:attr=[placeholder="What needs to be done?"i]
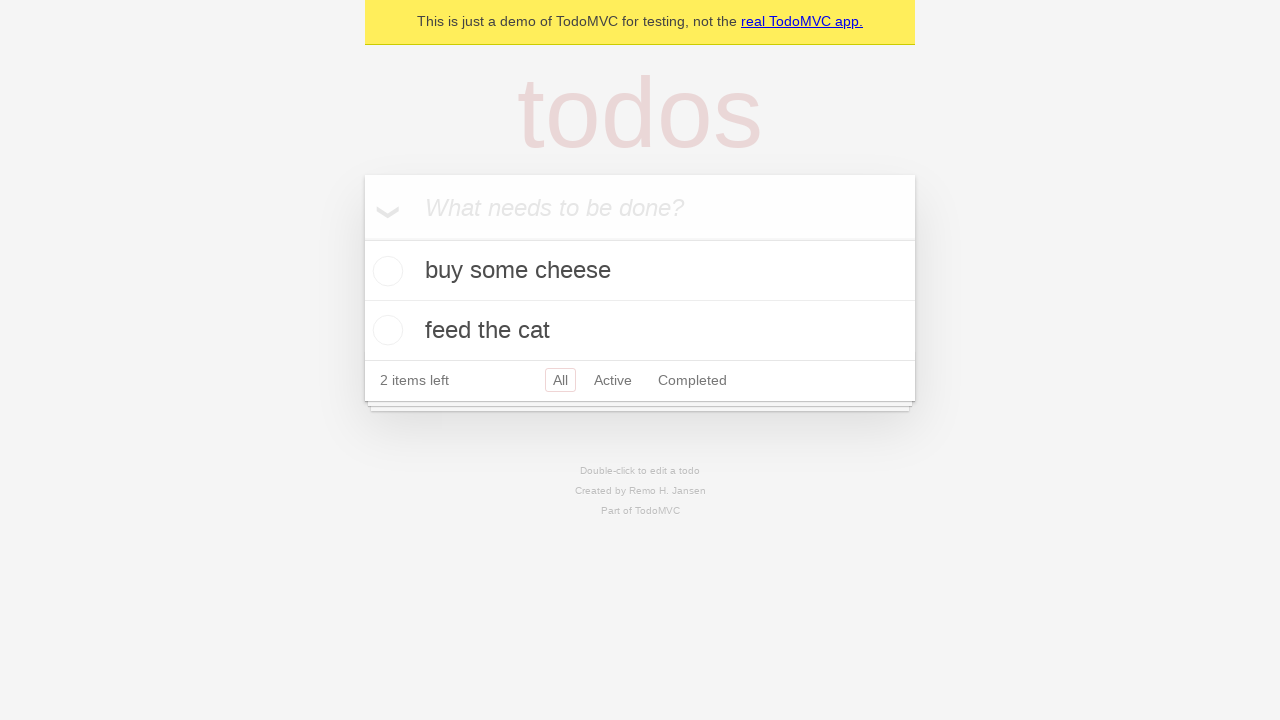

Filled todo input with 'book a doctors appointment' on internal:attr=[placeholder="What needs to be done?"i]
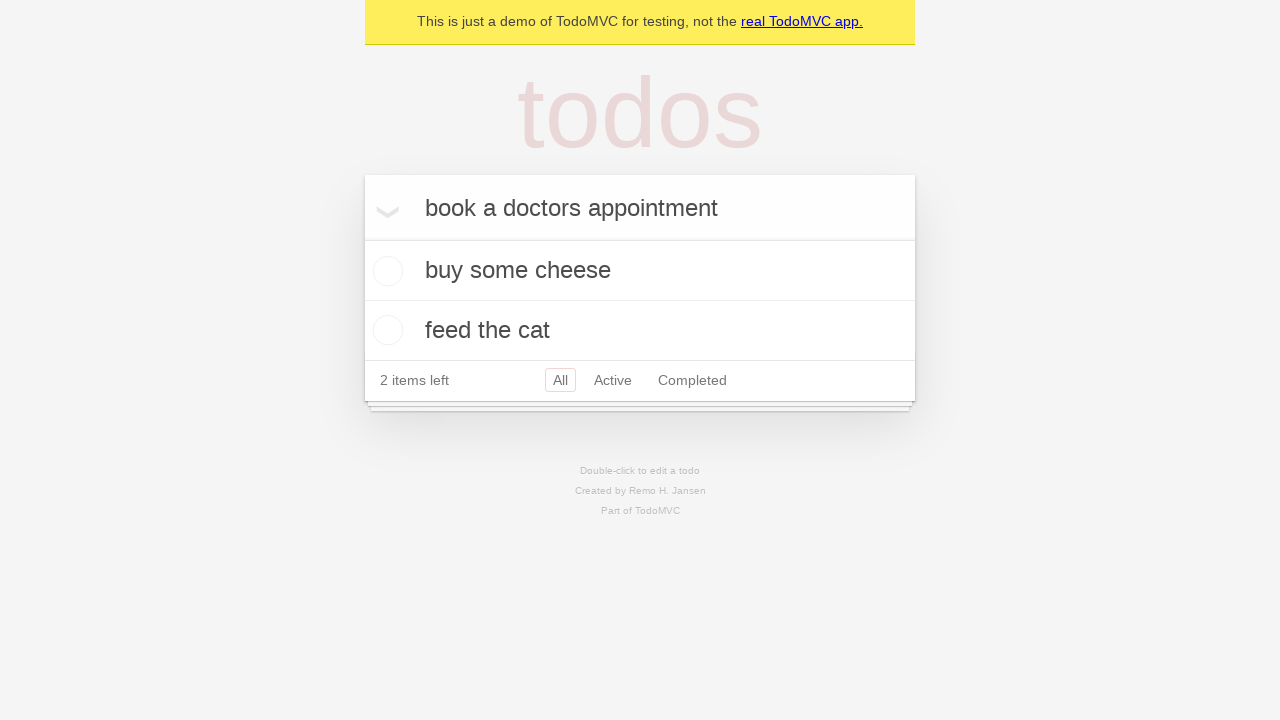

Pressed Enter to add third todo on internal:attr=[placeholder="What needs to be done?"i]
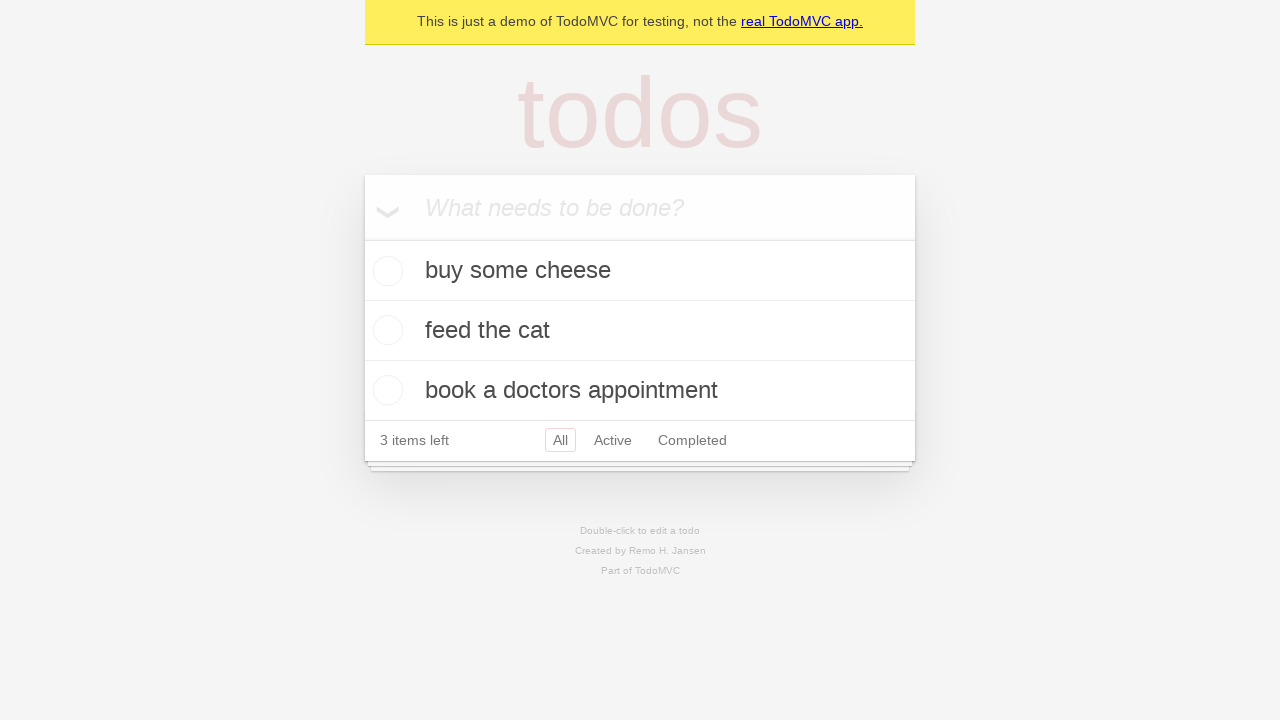

Checked 'Mark all as complete' checkbox at (362, 238) on internal:label="Mark all as complete"i
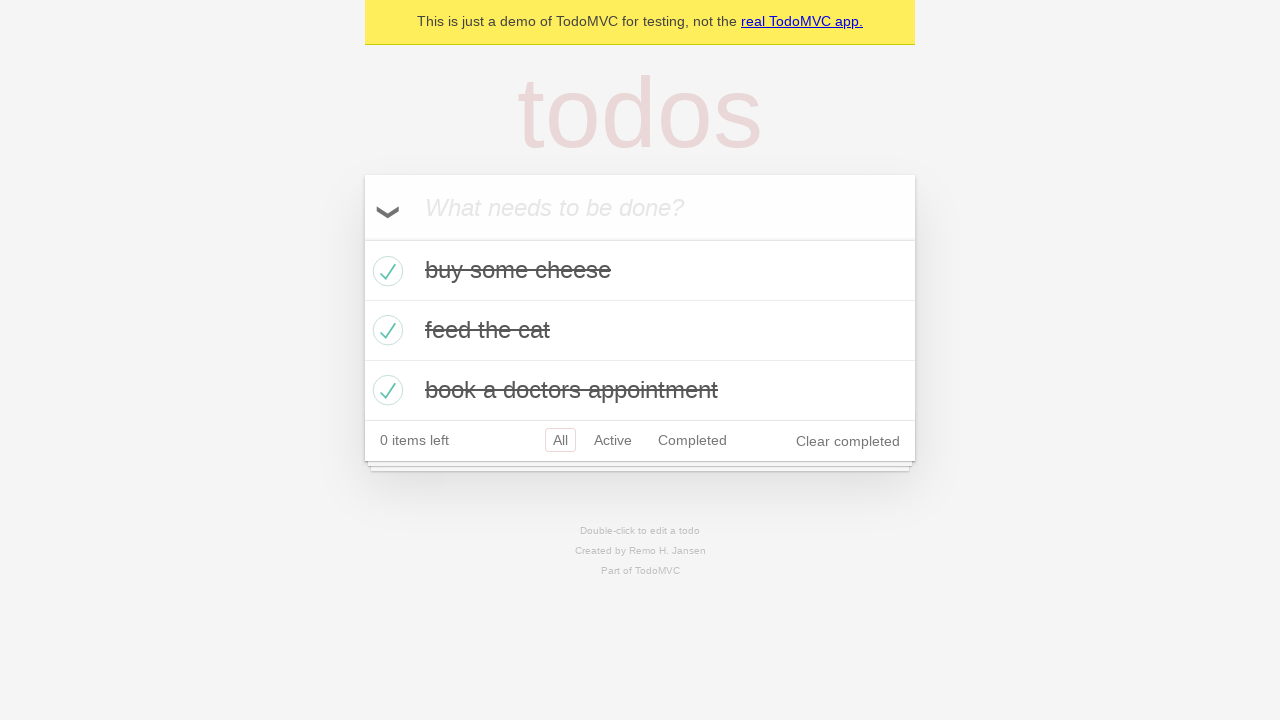

Unchecked first todo item at (385, 271) on internal:testid=[data-testid="todo-item"s] >> nth=0 >> internal:role=checkbox
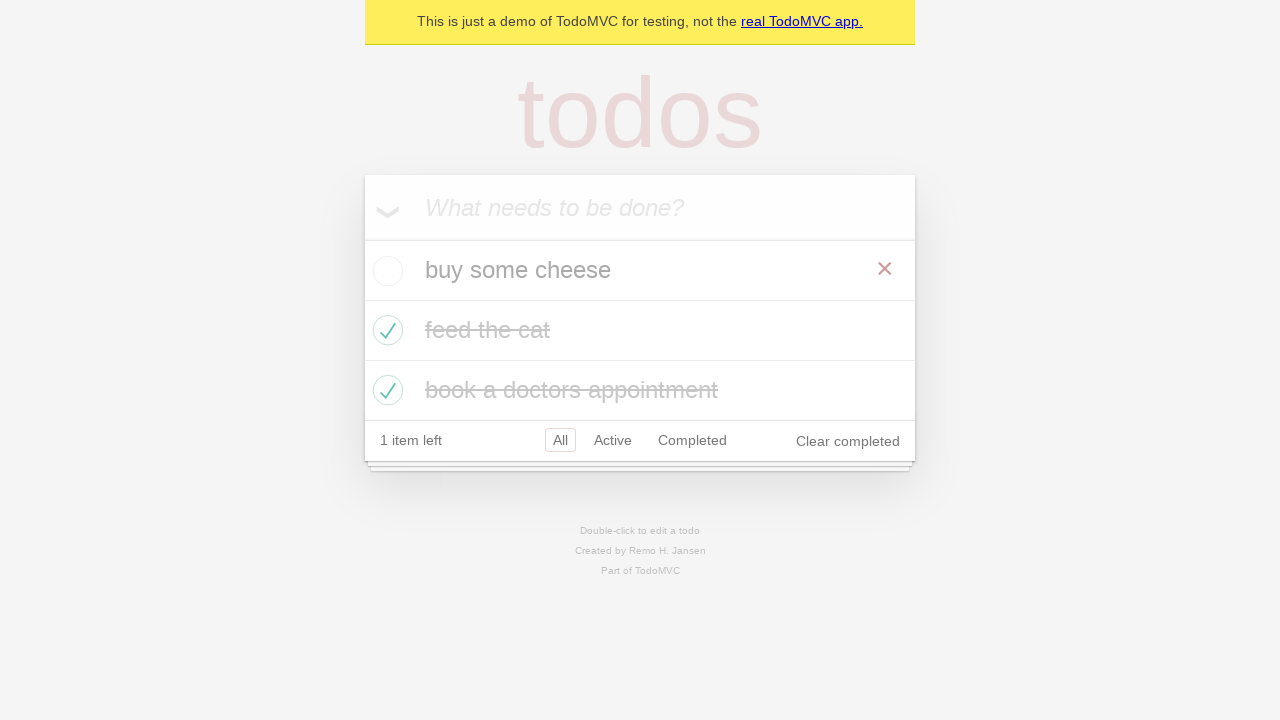

Re-checked first todo item at (385, 271) on internal:testid=[data-testid="todo-item"s] >> nth=0 >> internal:role=checkbox
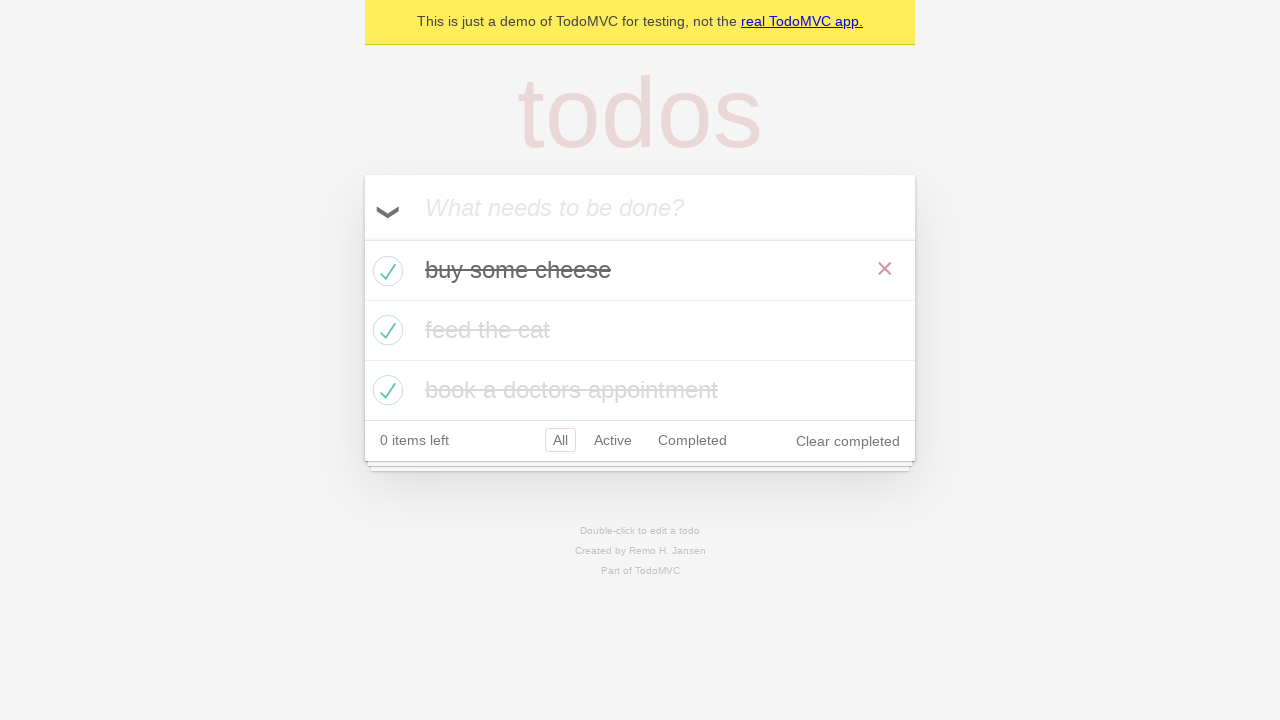

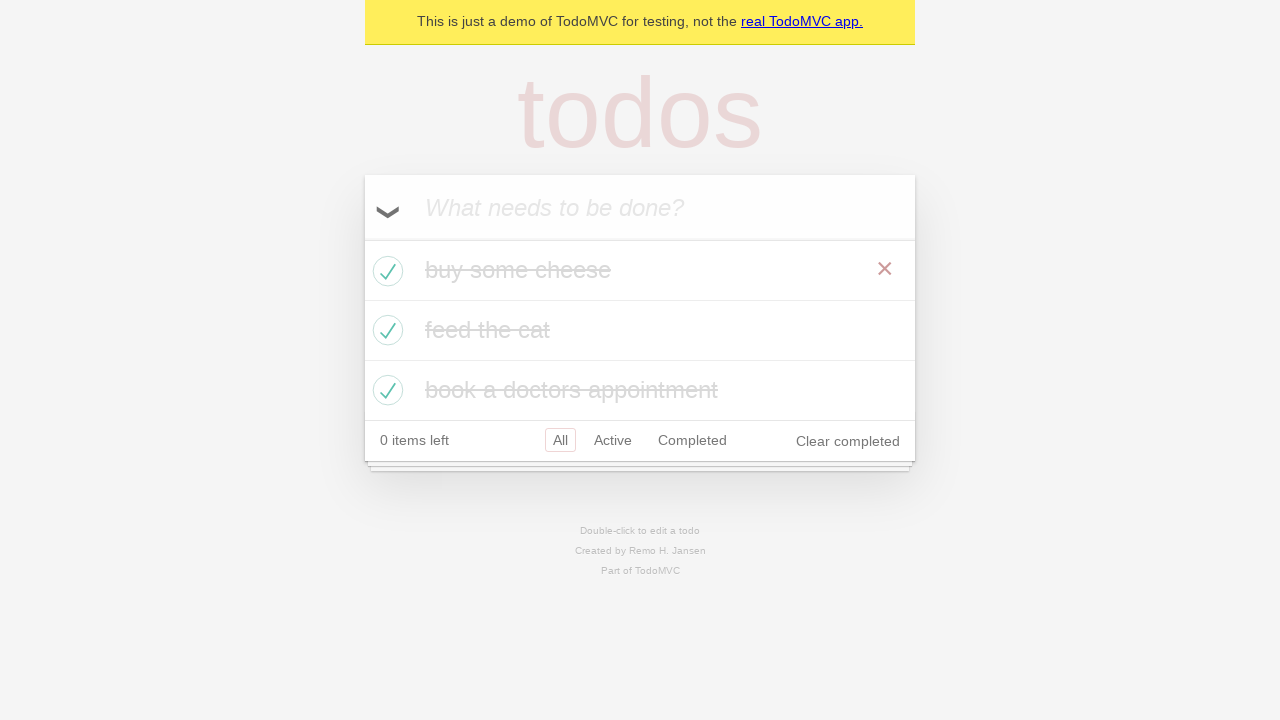